Tests Bilibili search functionality by entering a search term in the search box and submitting the form using the enter/submit action

Starting URL: https://www.bilibili.com

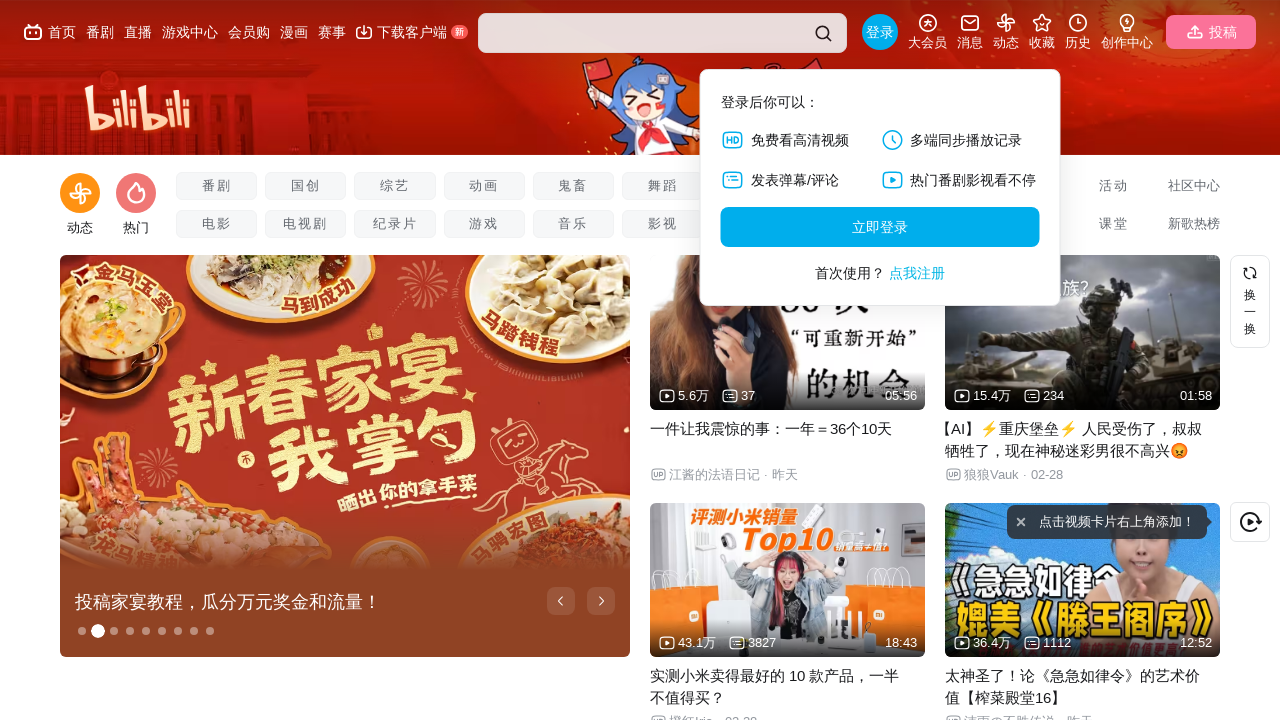

Bilibili search input field loaded
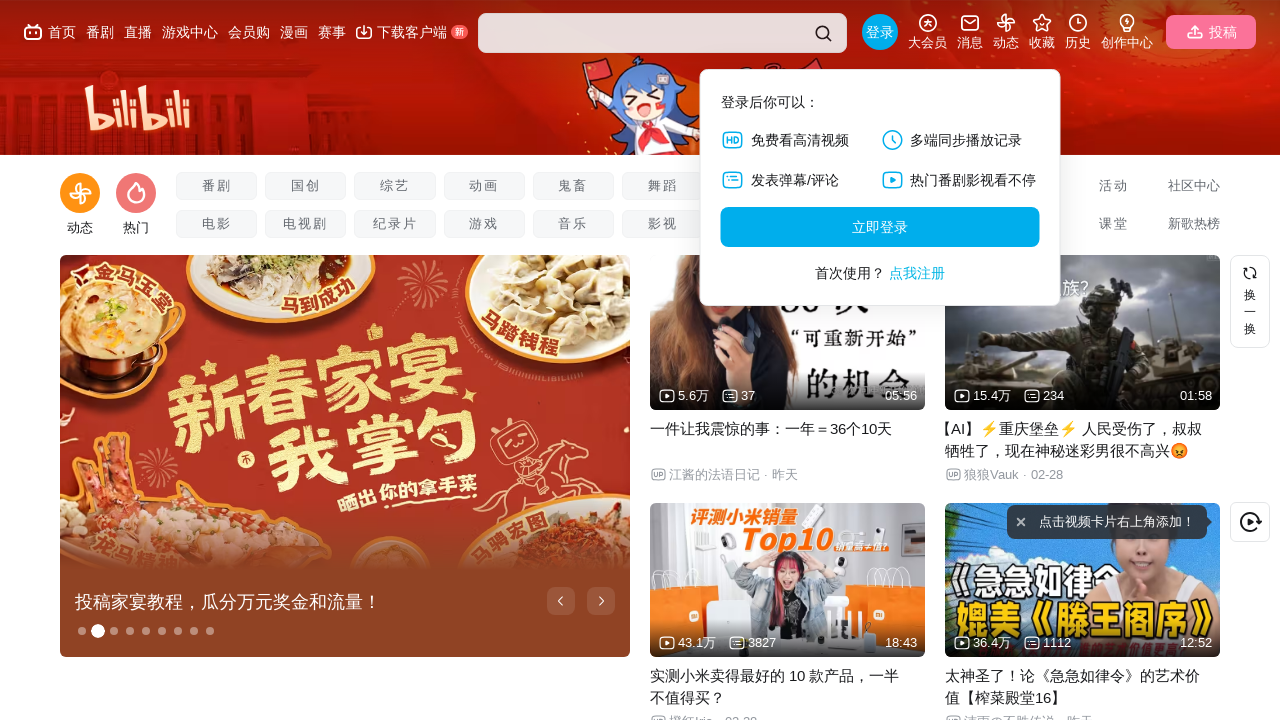

Entered 'selenium' in the search box on #nav-searchform input.nav-search-input
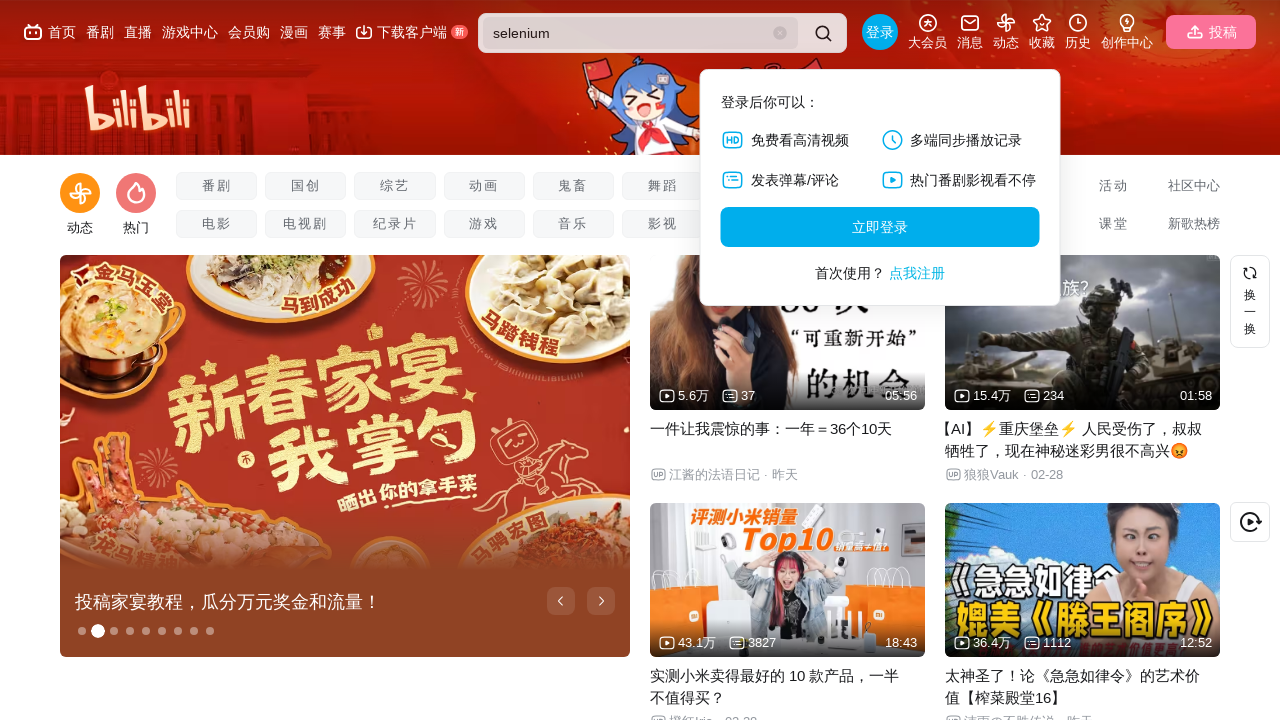

Submitted search form by pressing Enter on #nav-searchform input.nav-search-input
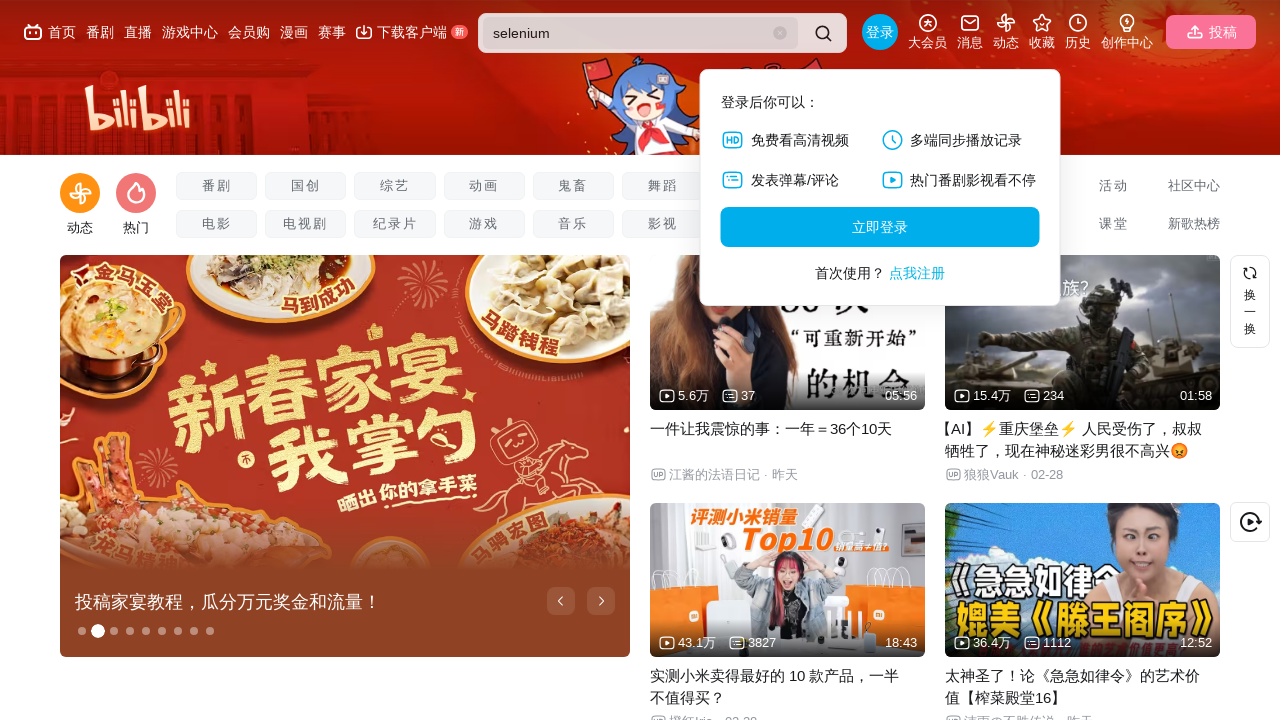

Search results page loaded successfully
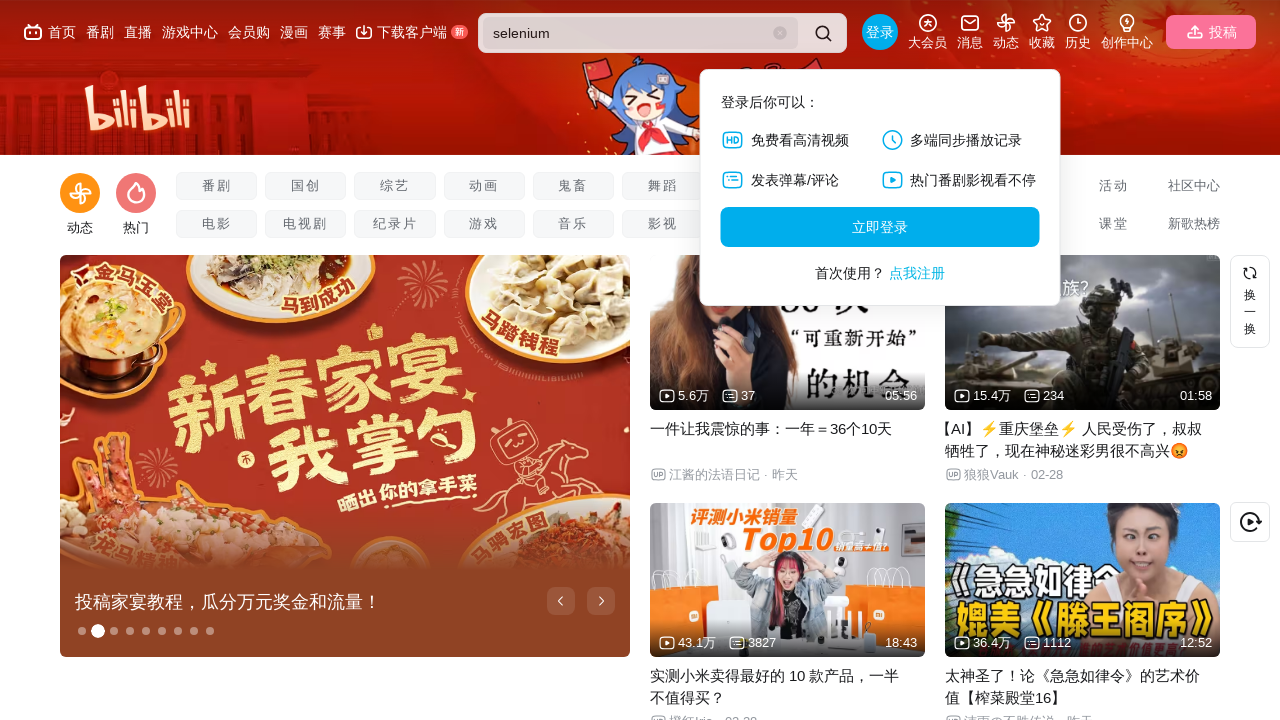

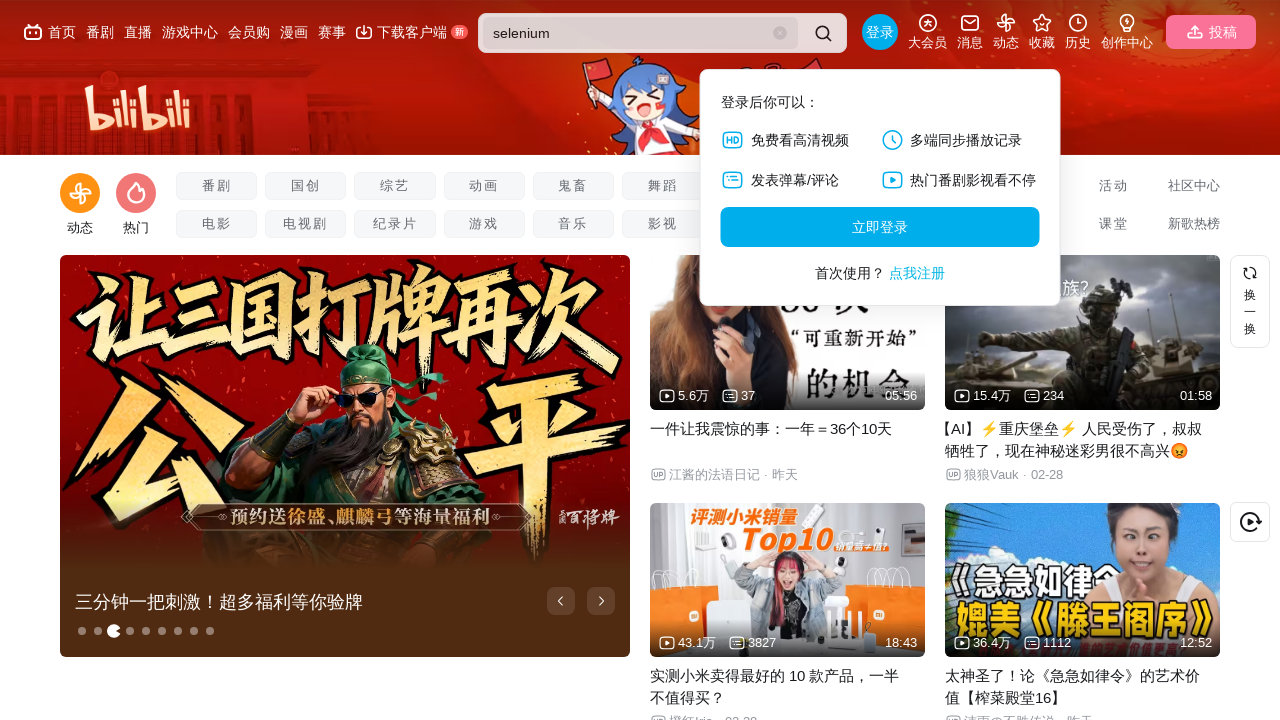